Tests right-click context menu functionality by performing a context click on an element, selecting the paste option from the menu, and accepting the resulting alert dialog.

Starting URL: https://swisnl.github.io/jQuery-contextMenu/demo.html

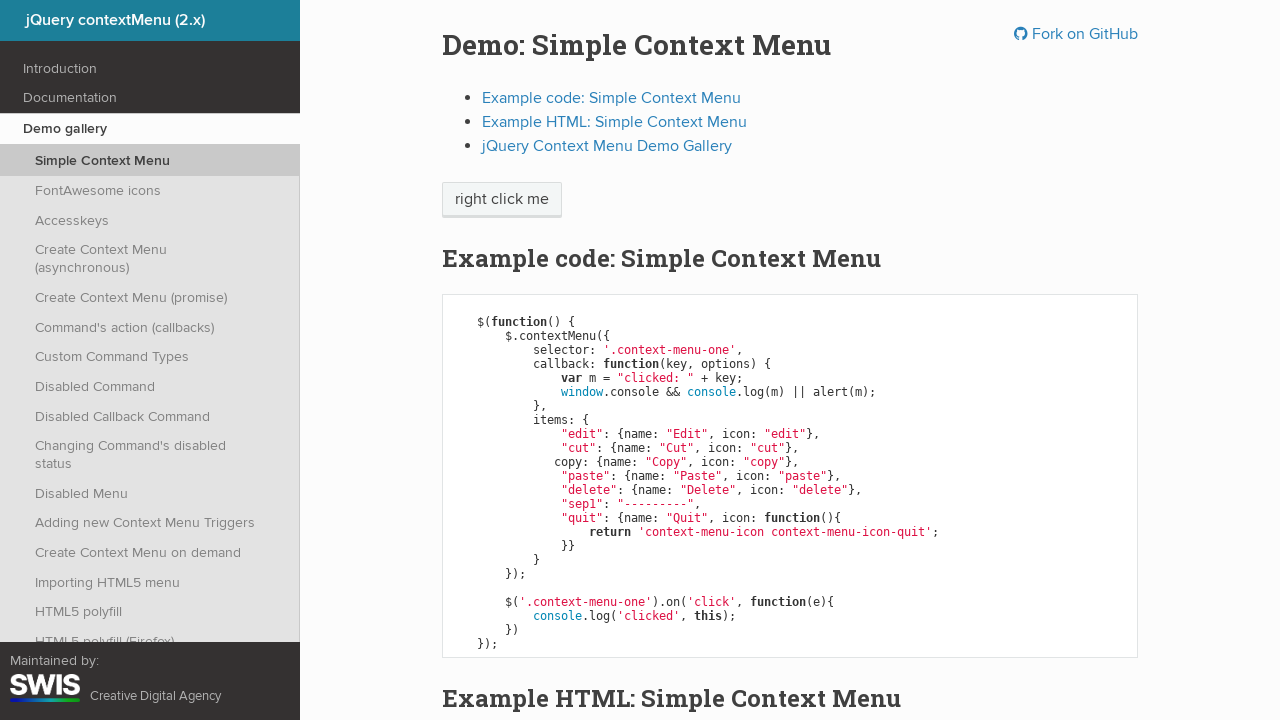

Right-clicked on context menu trigger element at (502, 200) on span.context-menu-one
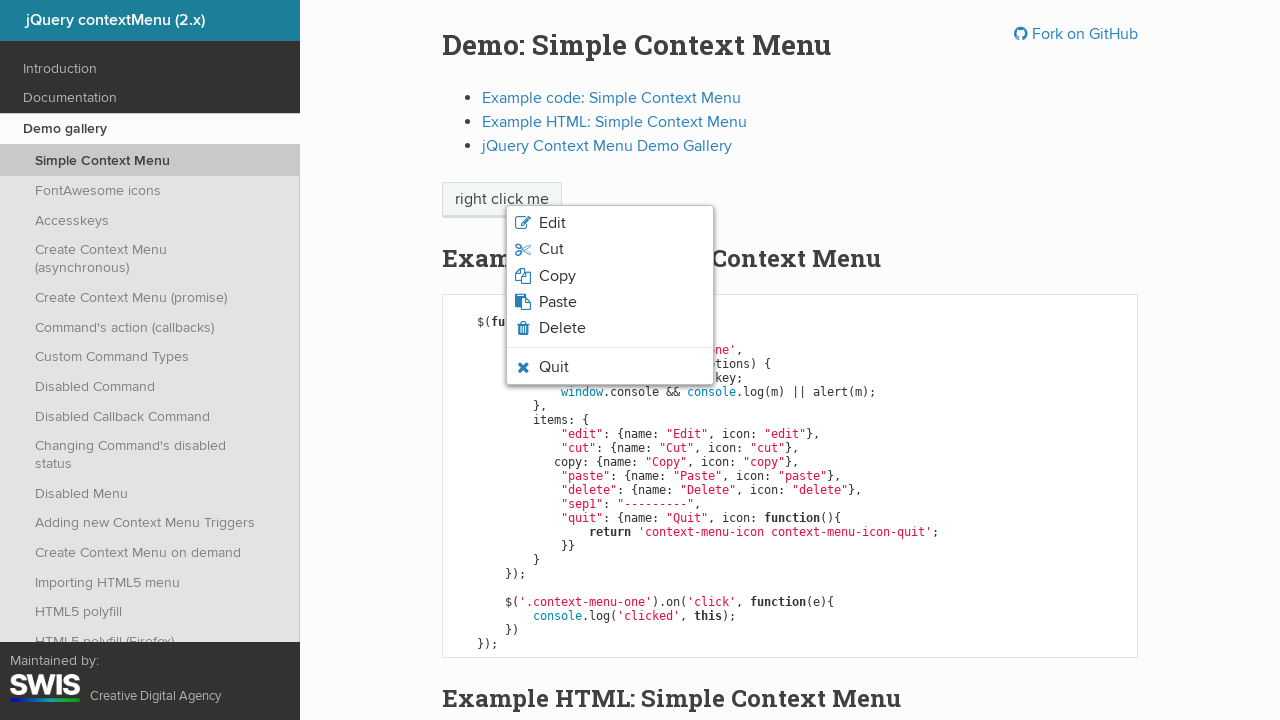

Clicked on Paste option from context menu at (610, 302) on ul.context-menu-list li:nth-child(4)
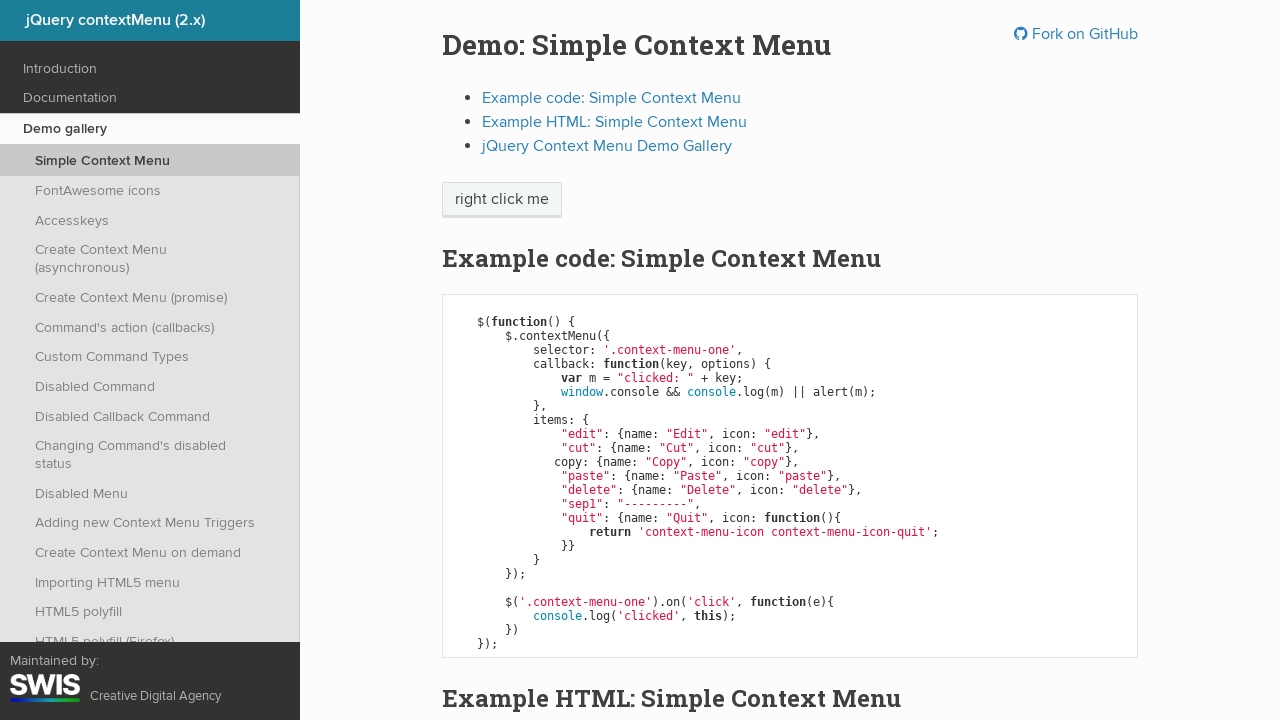

Set up dialog handler to accept alert
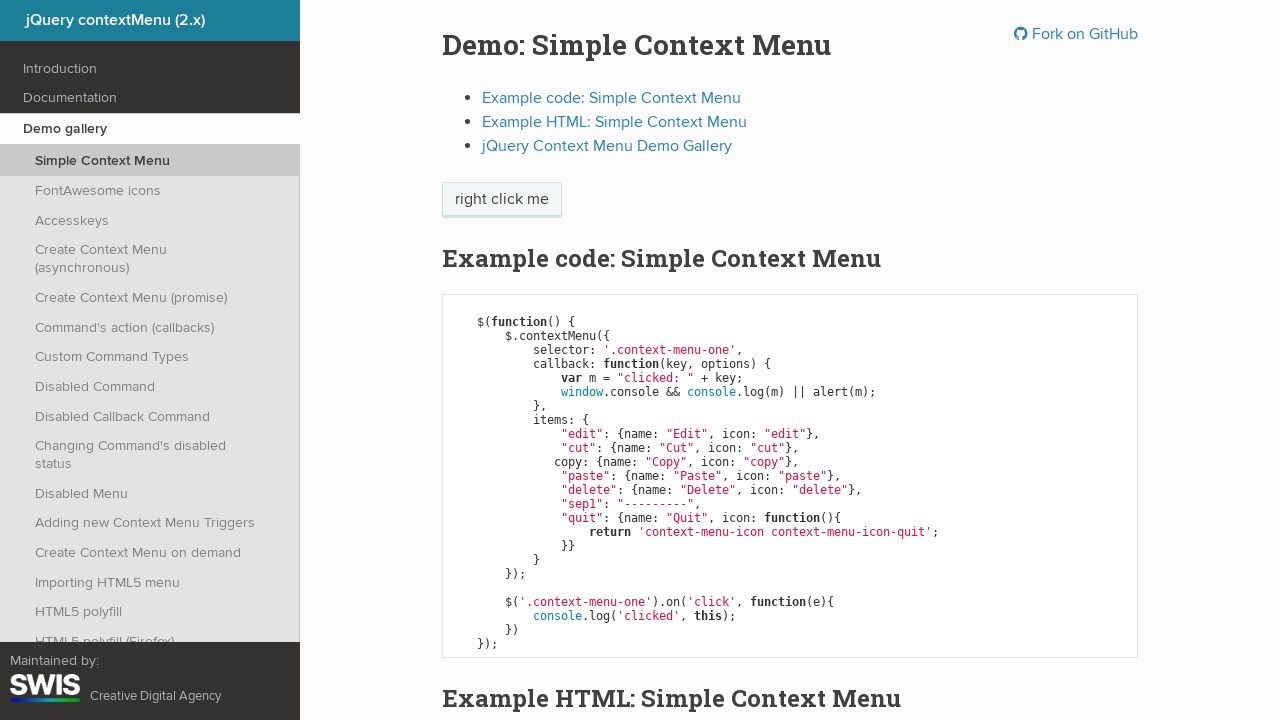

Waited for alert to be handled
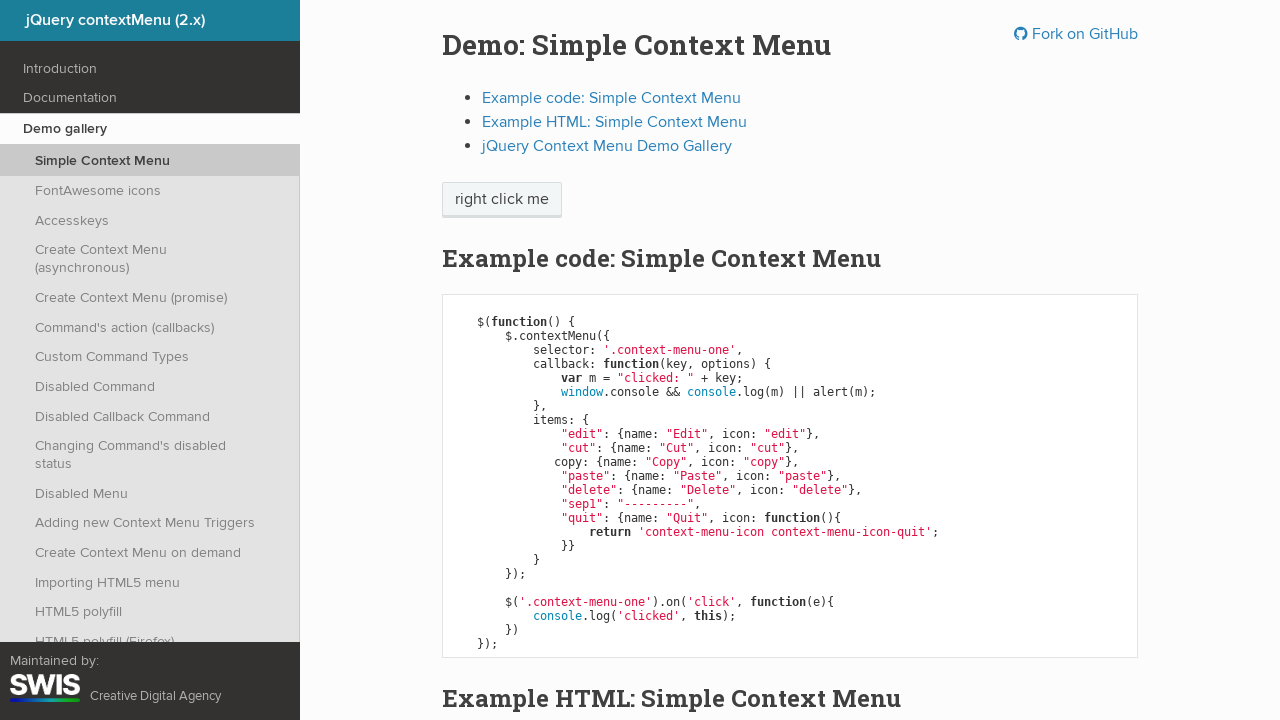

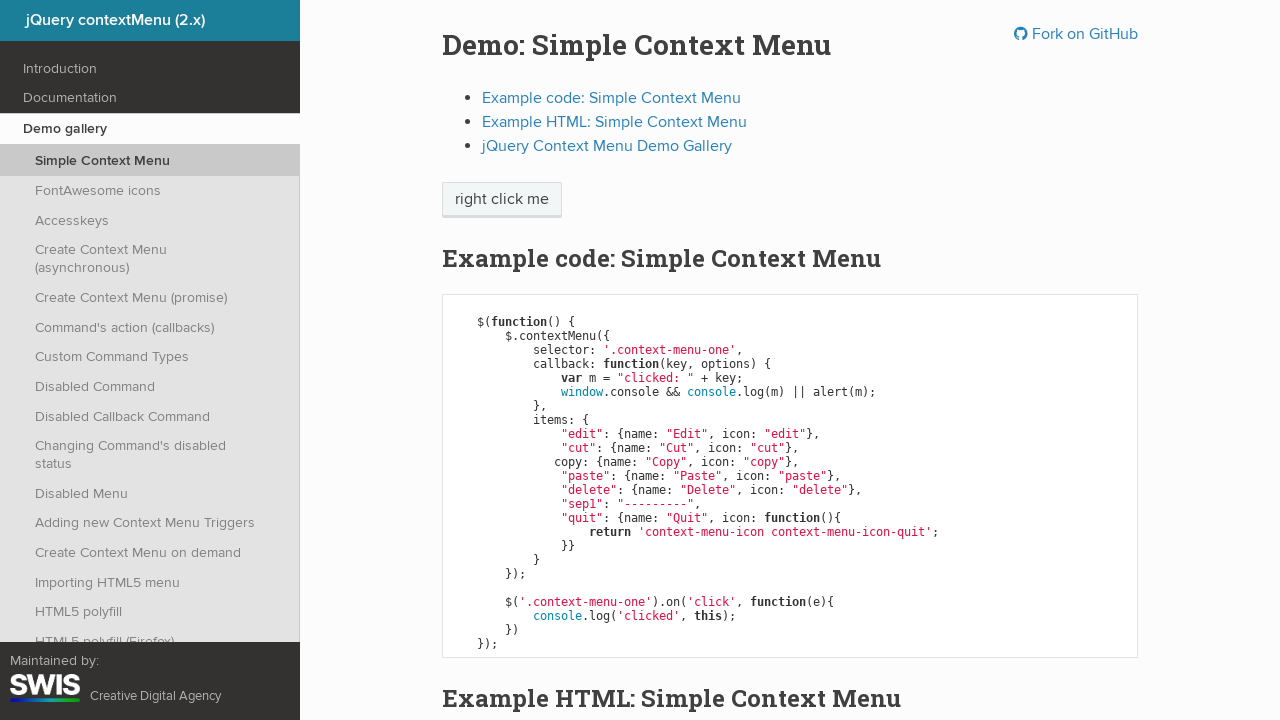